Tests e-commerce cart functionality by filtering for Apple products, adding a Galaxy S20 phone to the cart, and verifying the item appears correctly in the cart panel.

Starting URL: https://bstackdemo.com/

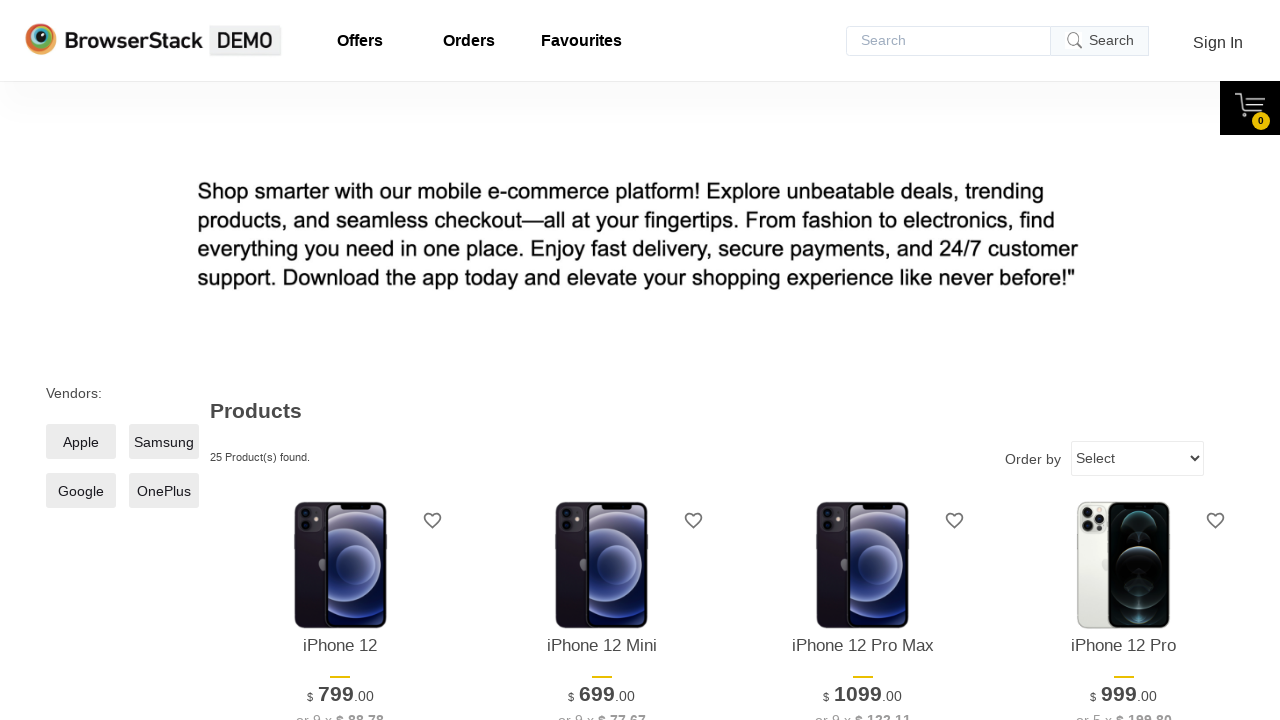

Waited for page to load with 'StackDemo' in title
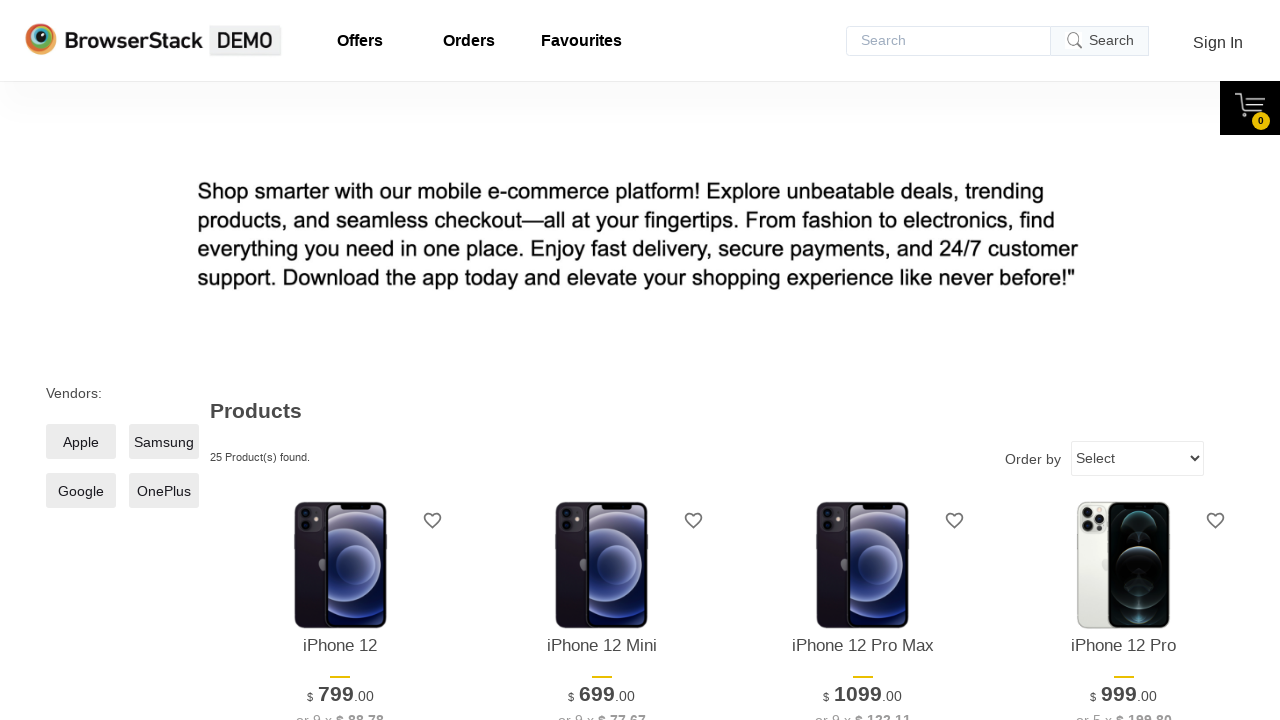

Clicked Apple products filter checkbox at (164, 442) on xpath=//*[@id="__next"]/div/div/main/div[1]/div[2]/label/span
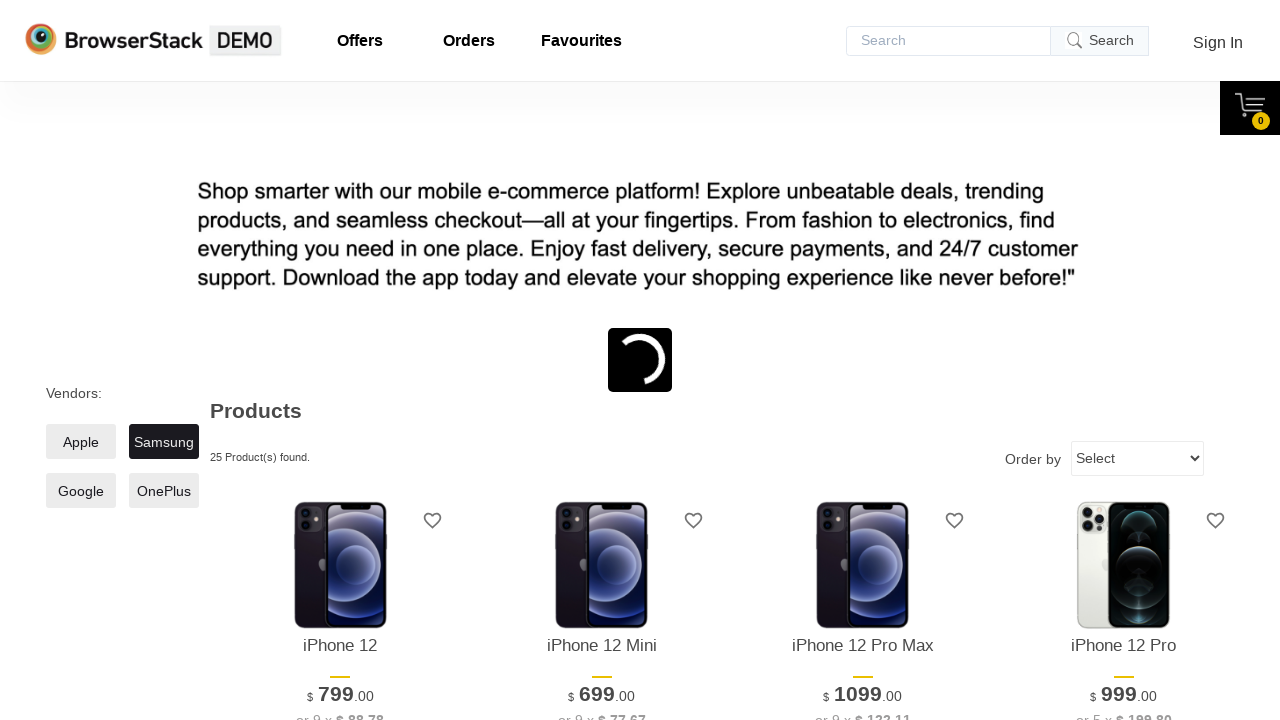

Waited for product name to appear on page
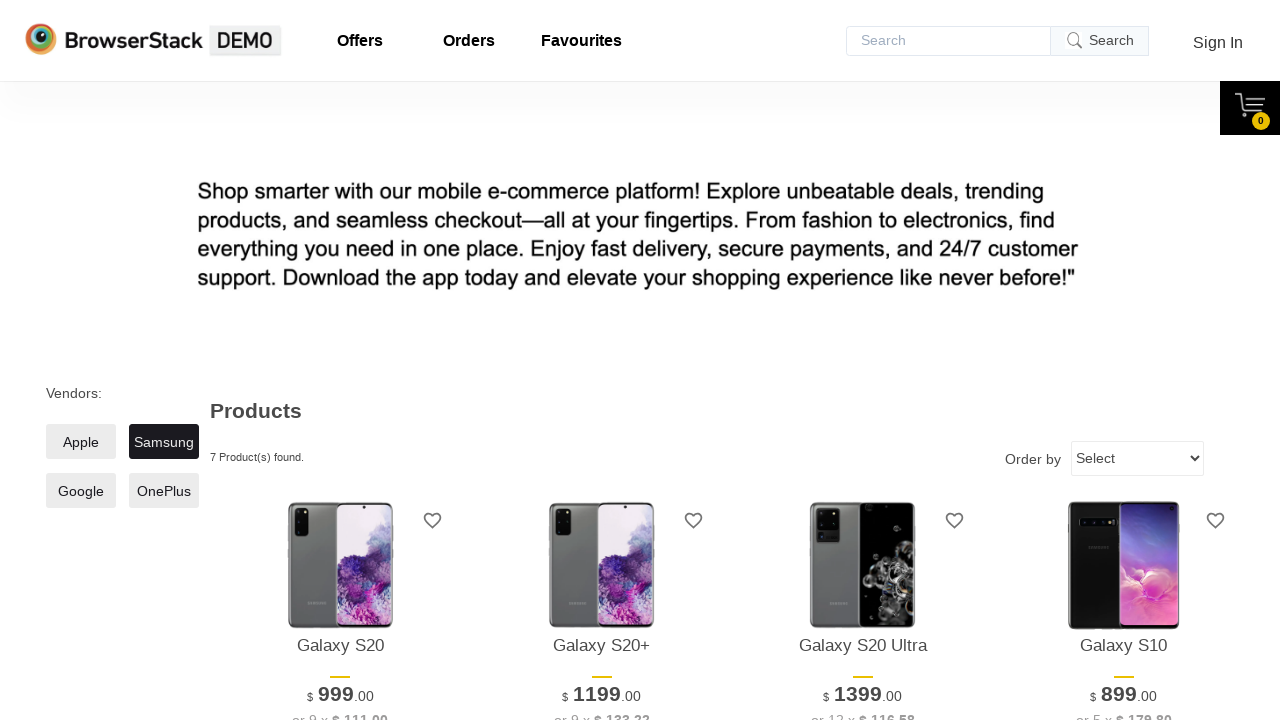

Retrieved product name from page: Galaxy S20
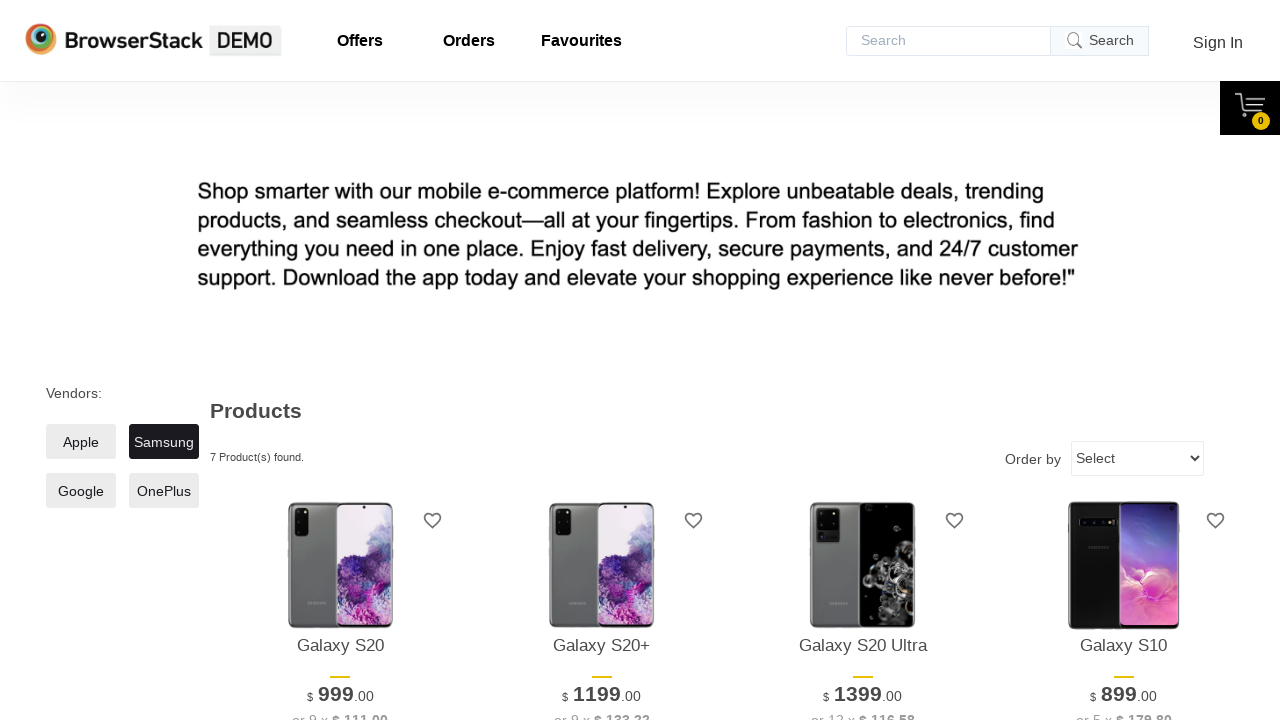

Clicked 'Add to cart' button for Galaxy S20 at (340, 361) on xpath=//*[@id="10"]/div[4]
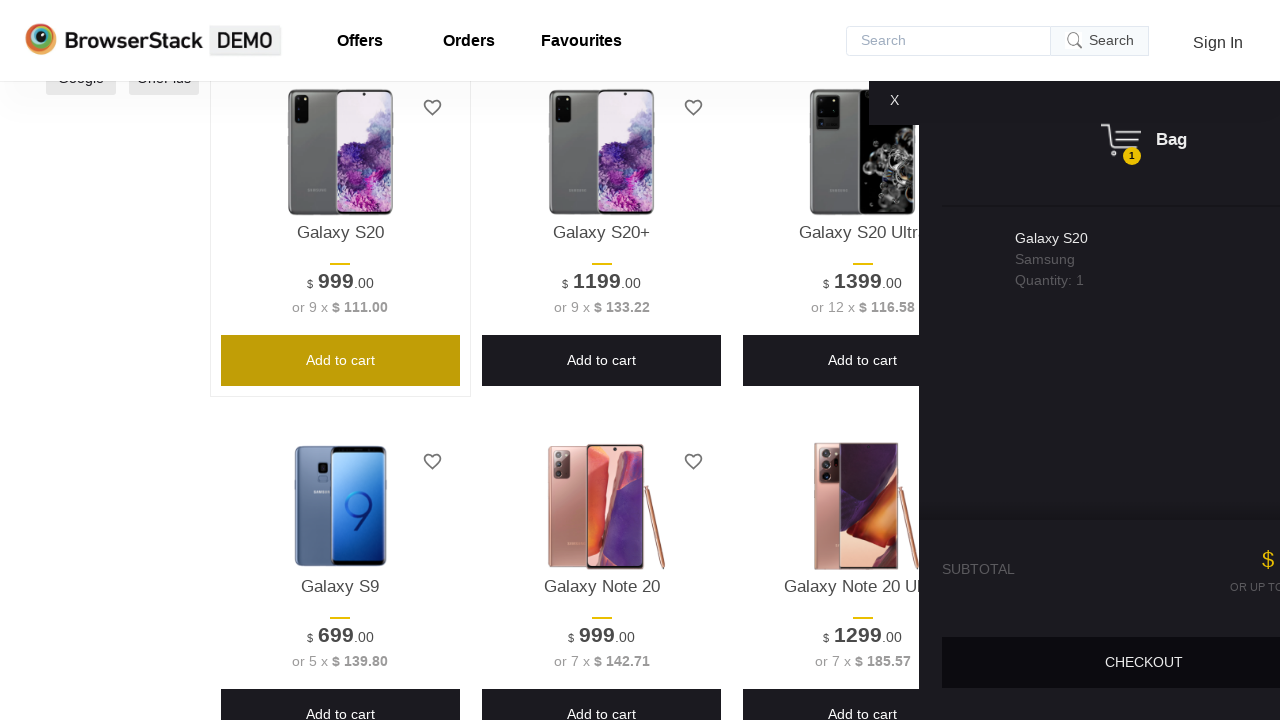

Waited for cart panel to become visible
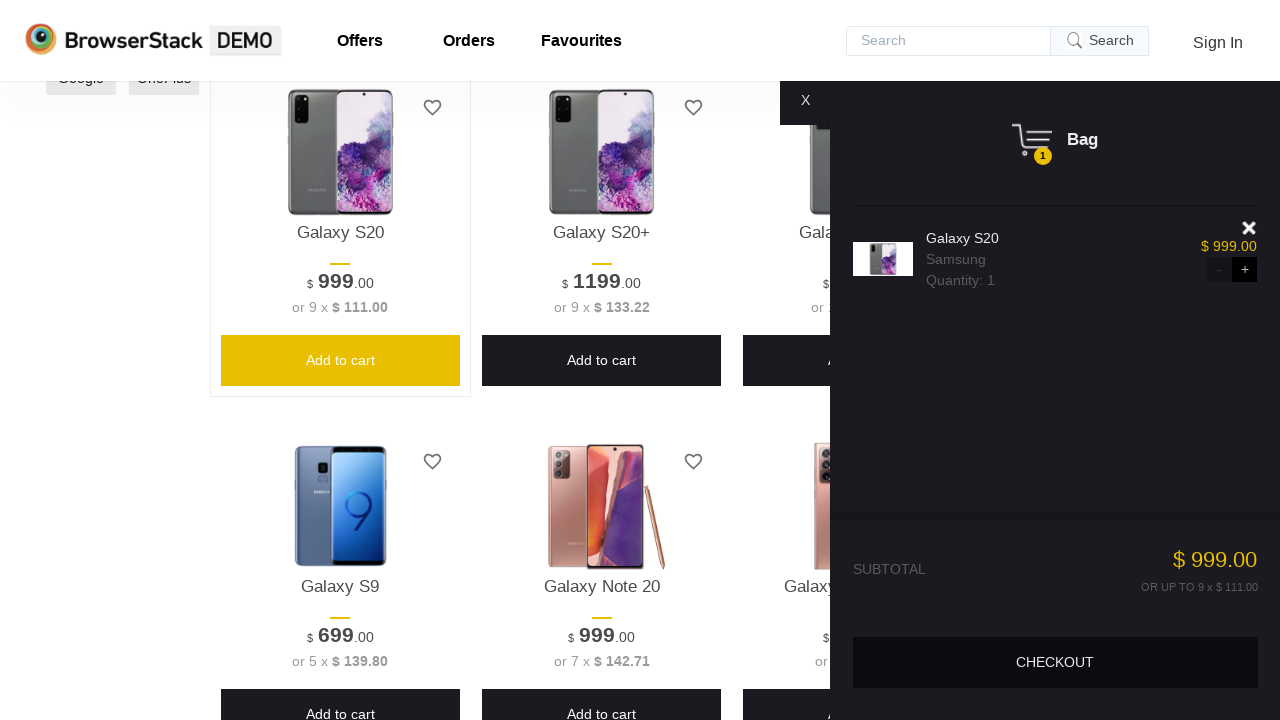

Waited for product name to appear in cart
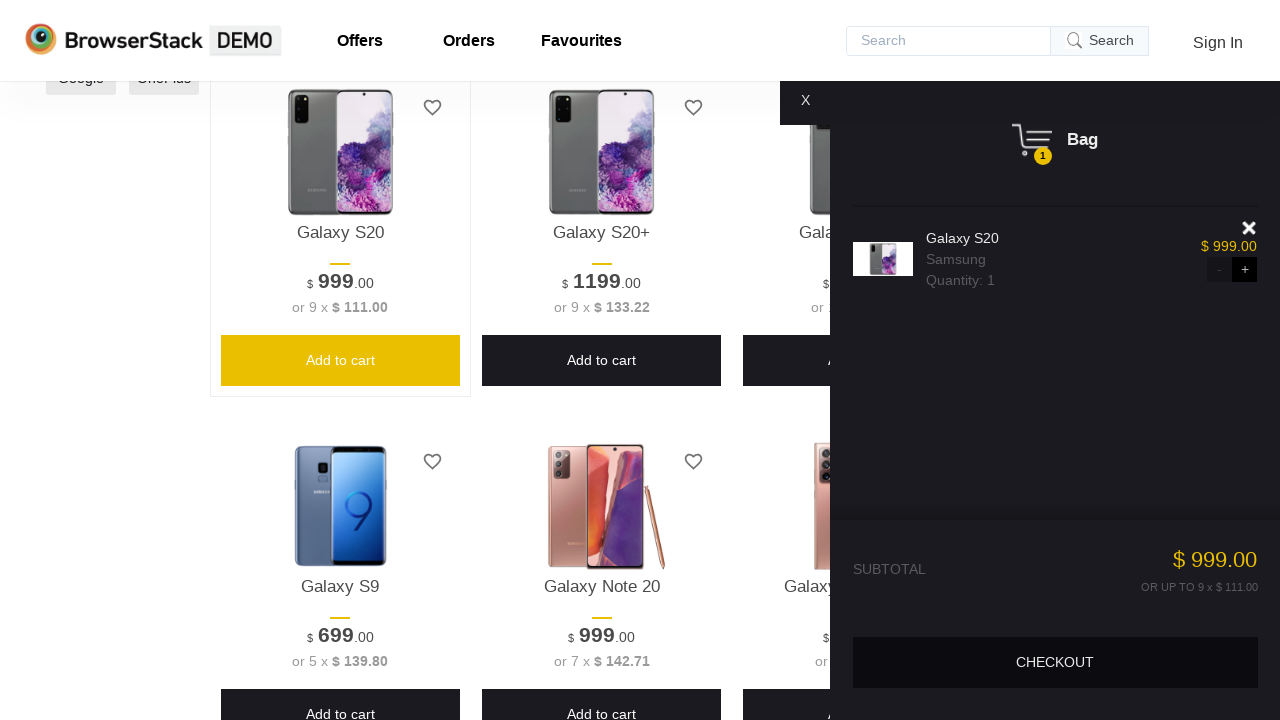

Retrieved product name from cart: Galaxy S20
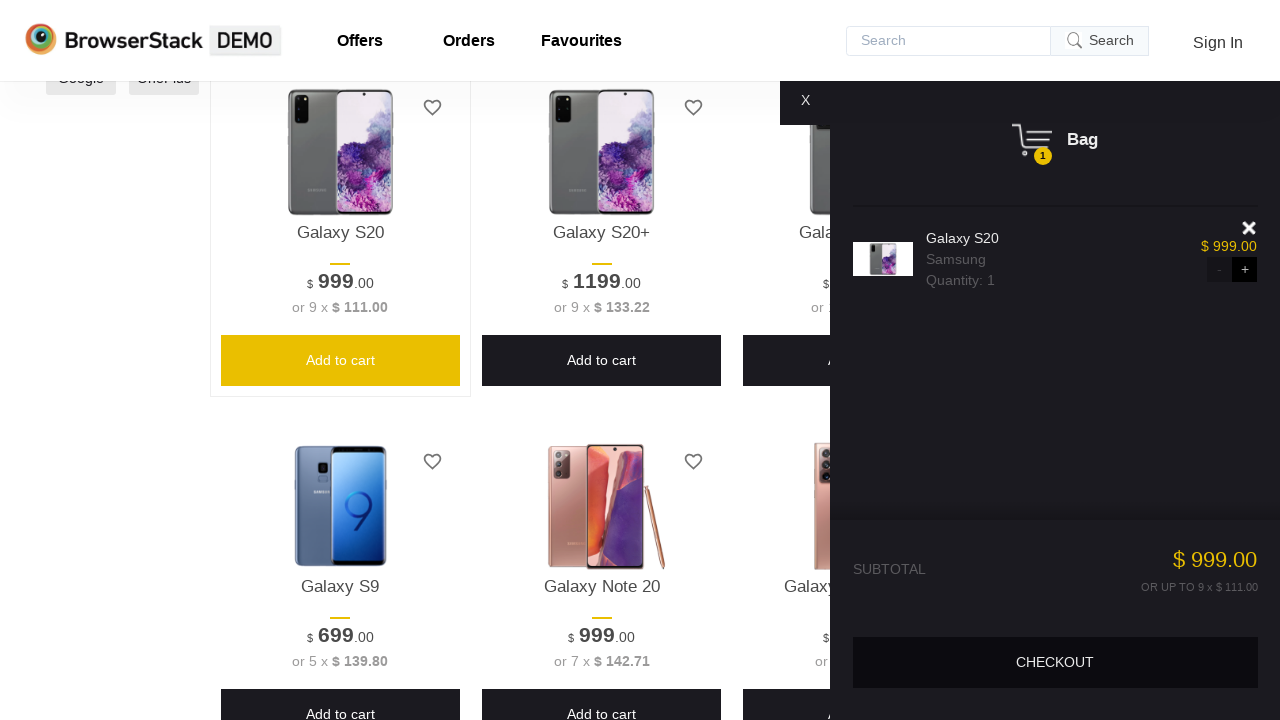

Verified cart item matches page item: Galaxy S20 == Galaxy S20
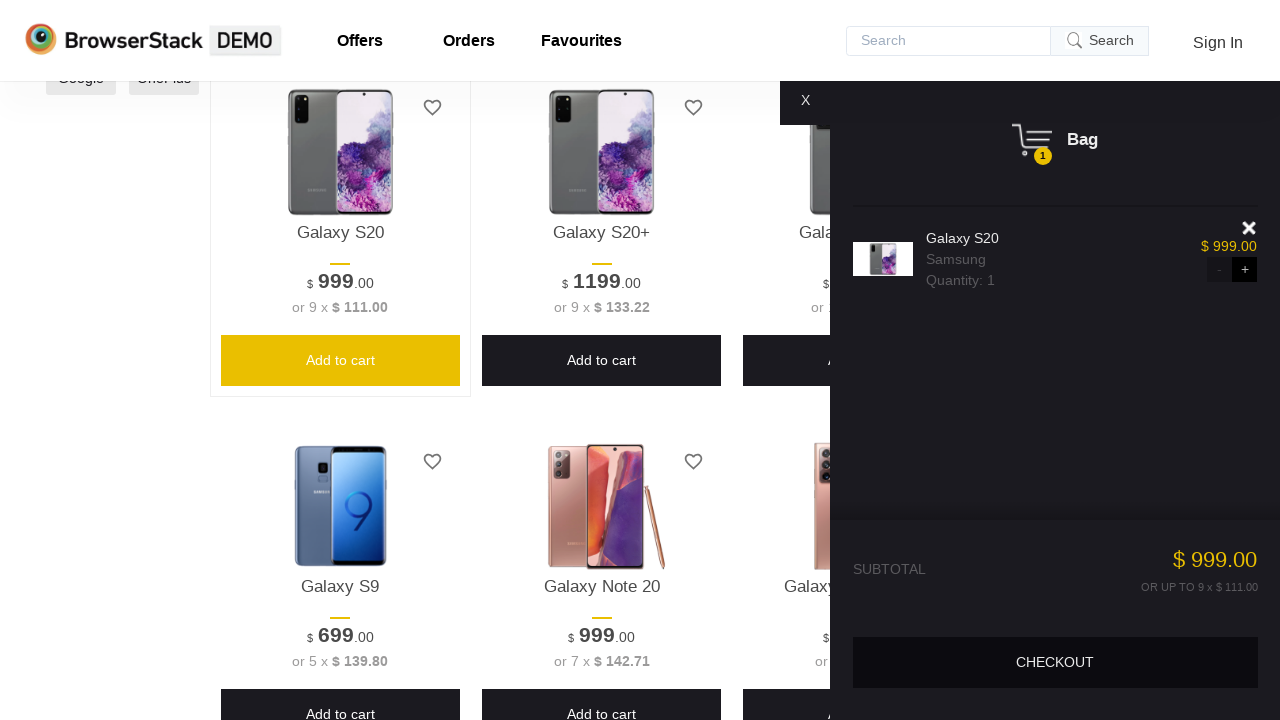

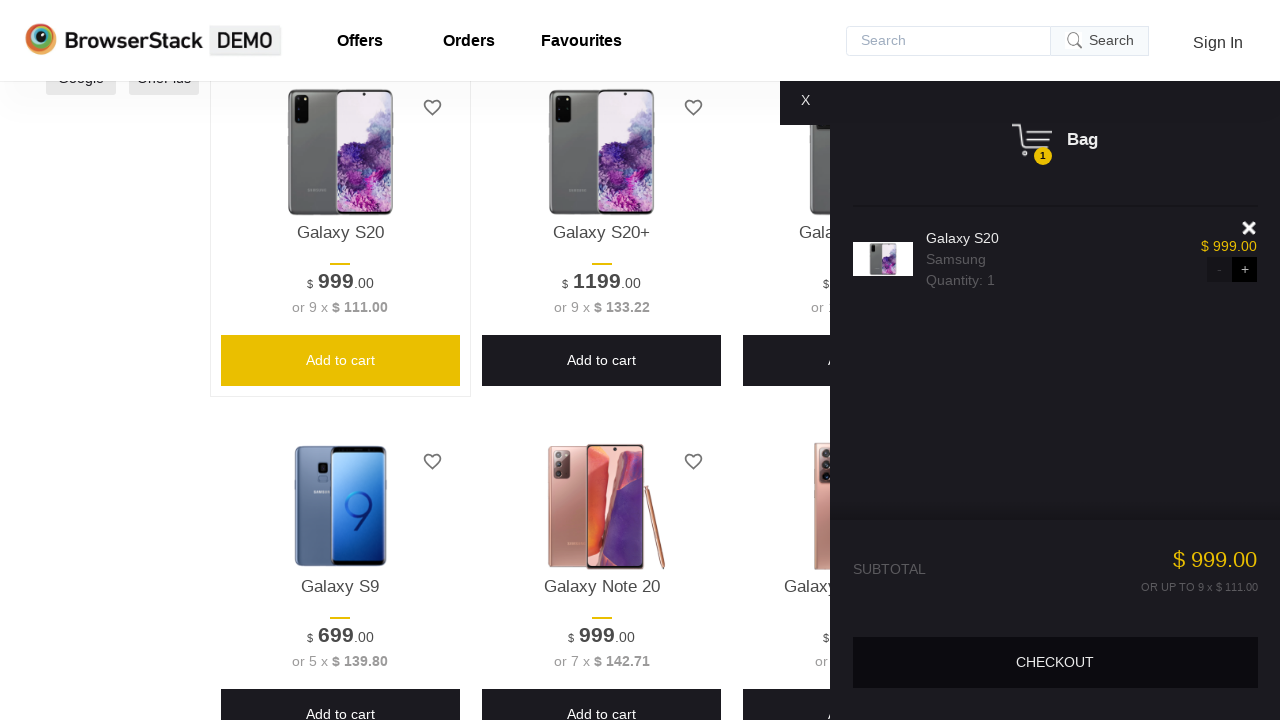